Tests autocomplete/autosuggest dropdown functionality by typing a partial country name and selecting a matching option from the suggestions

Starting URL: https://rahulshettyacademy.com/dropdownsPractise/

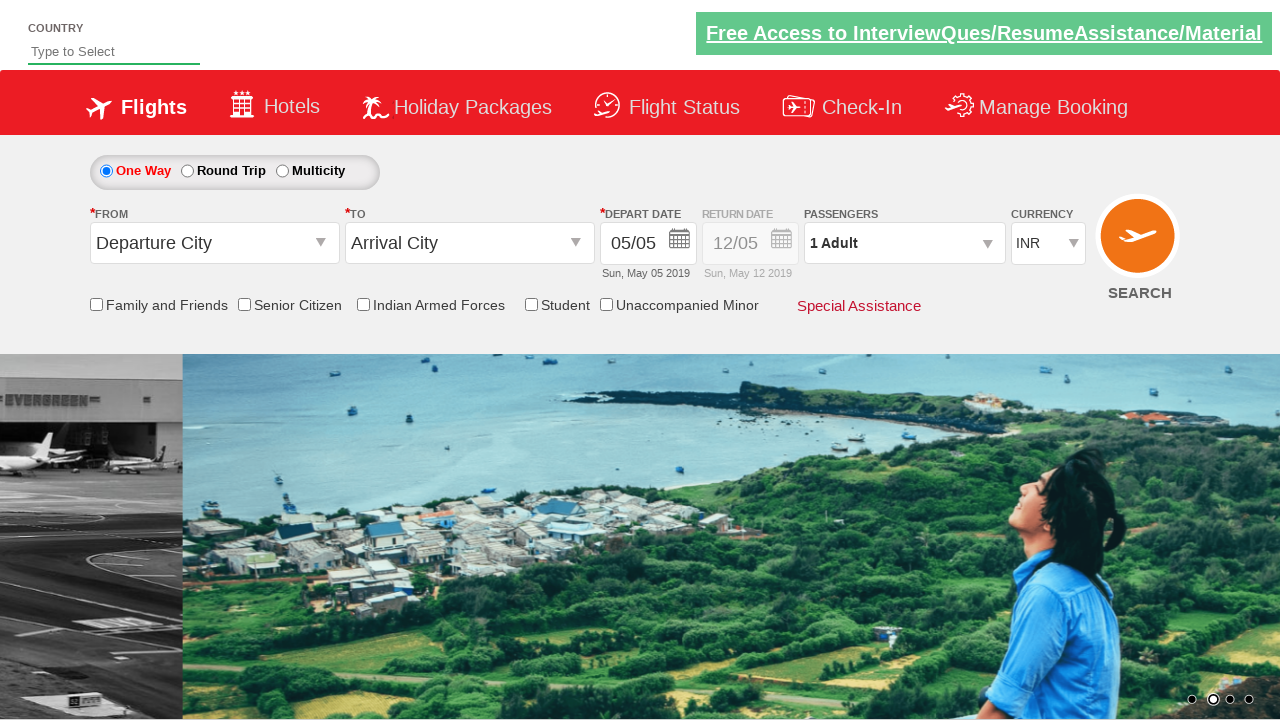

Typed 'ar' in autosuggest field to trigger country suggestions on #autosuggest
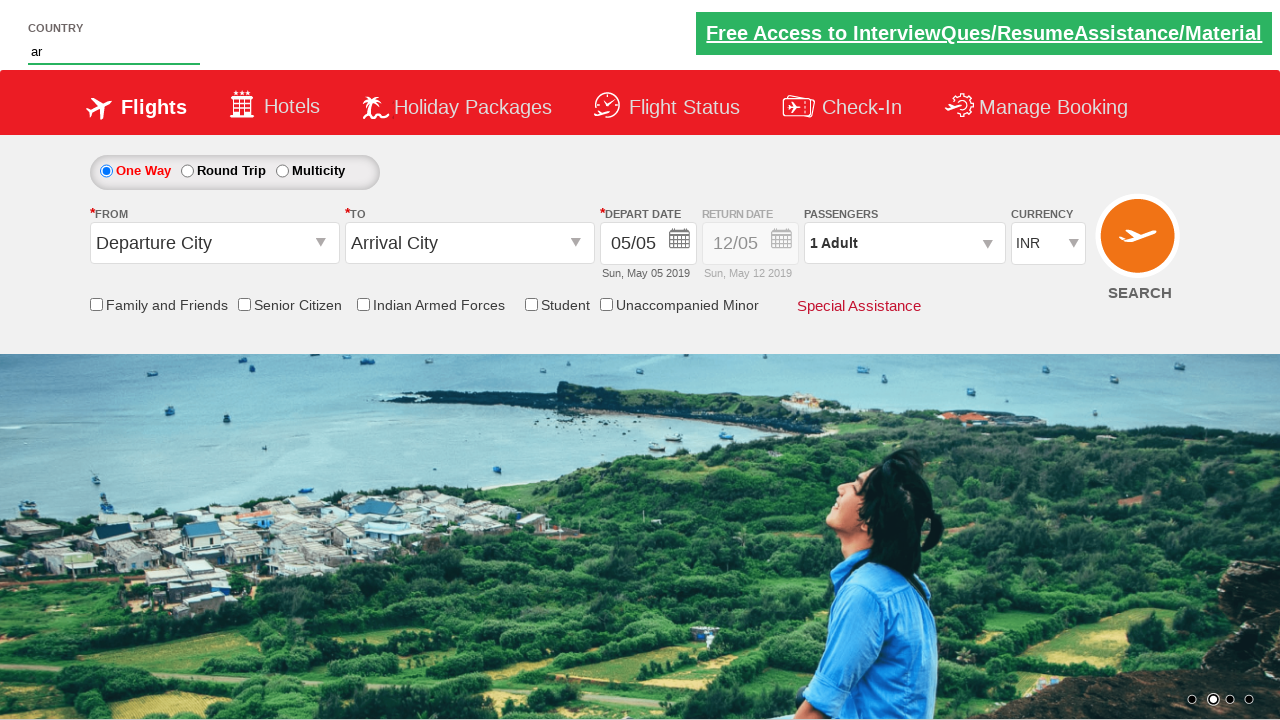

Autocomplete dropdown appeared with matching suggestions
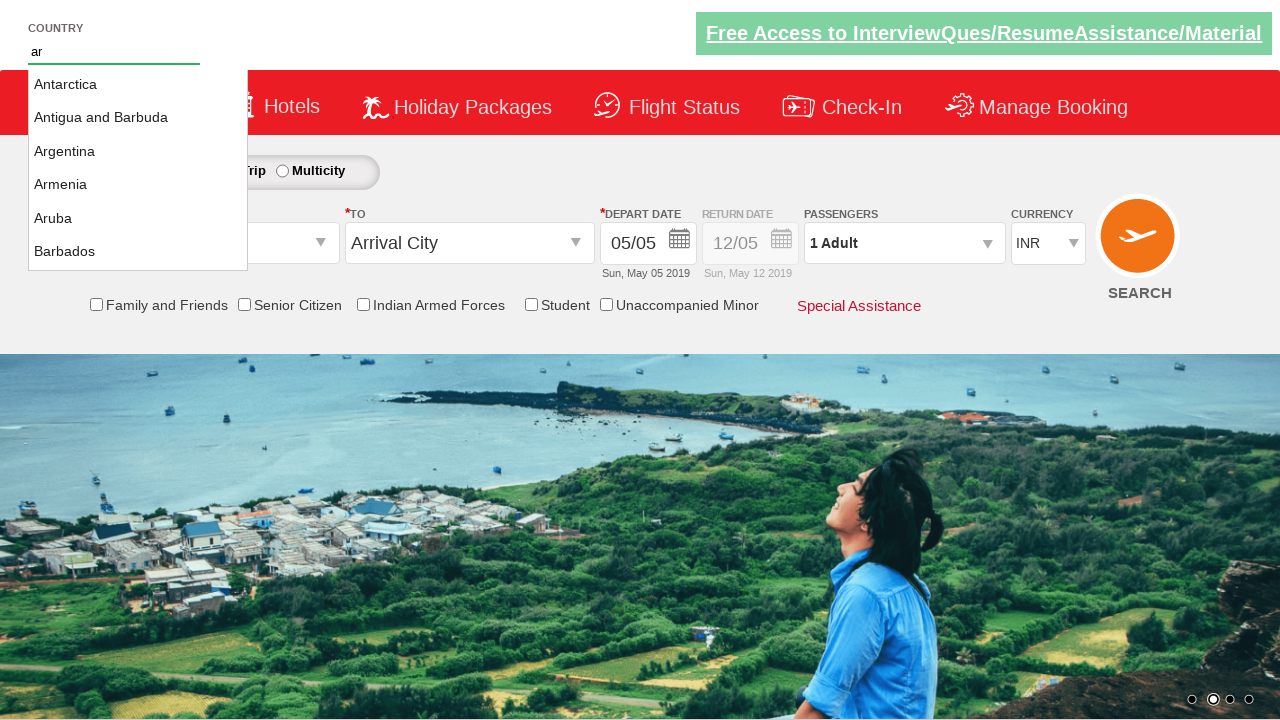

Selected 'Argentina' from the autocomplete suggestions at (138, 152) on .ui-menu-item:has-text('Argentina')
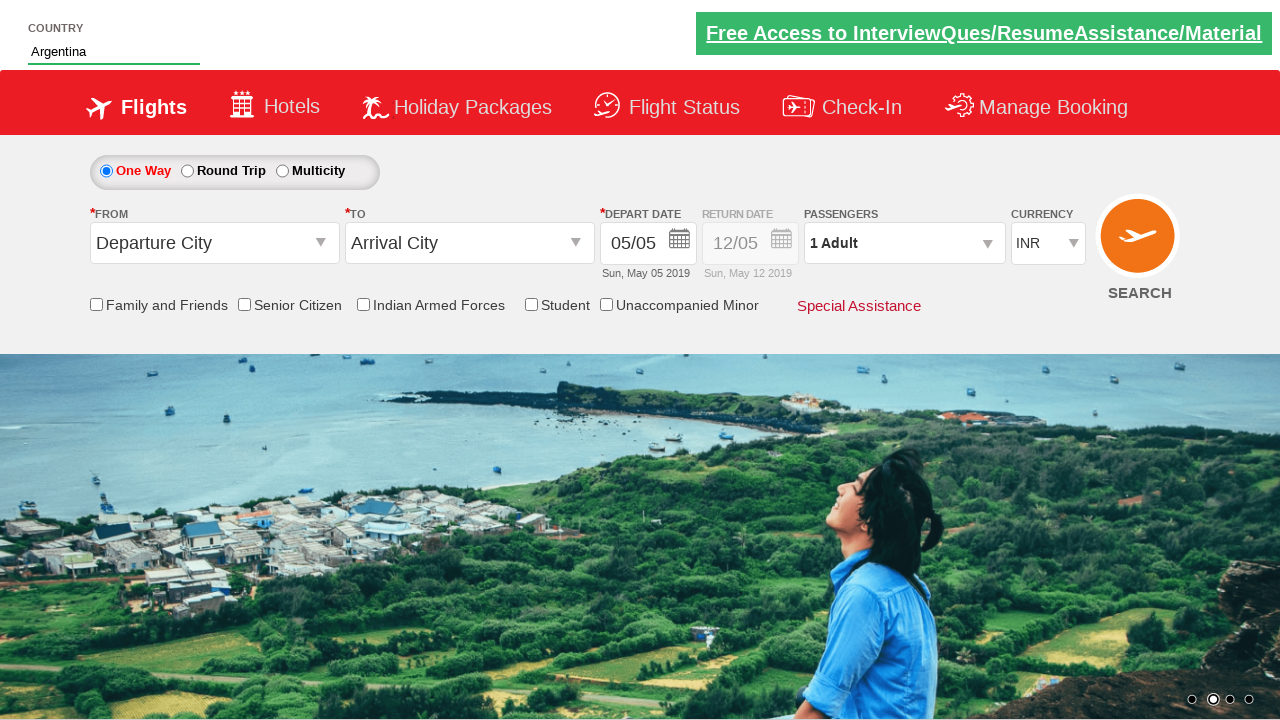

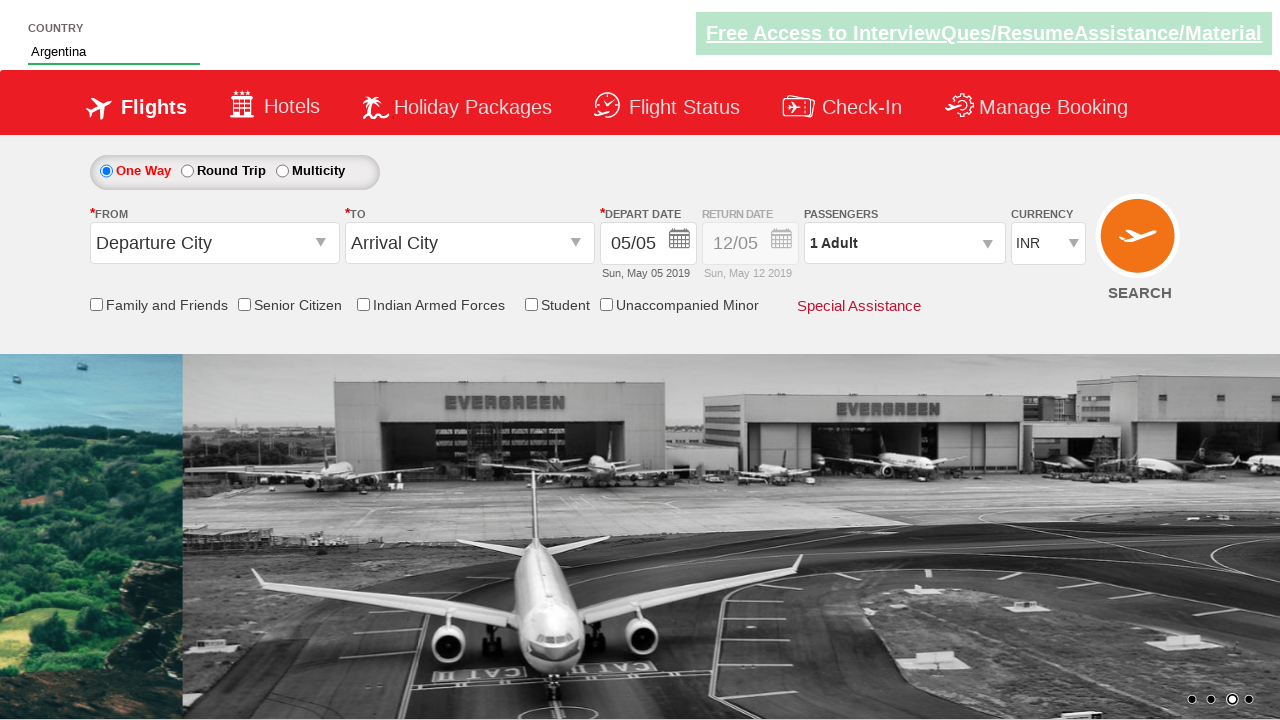